Triggers the login submit button using Actions sendKeys with Return

Starting URL: https://portaldev.cms.gov/portal/

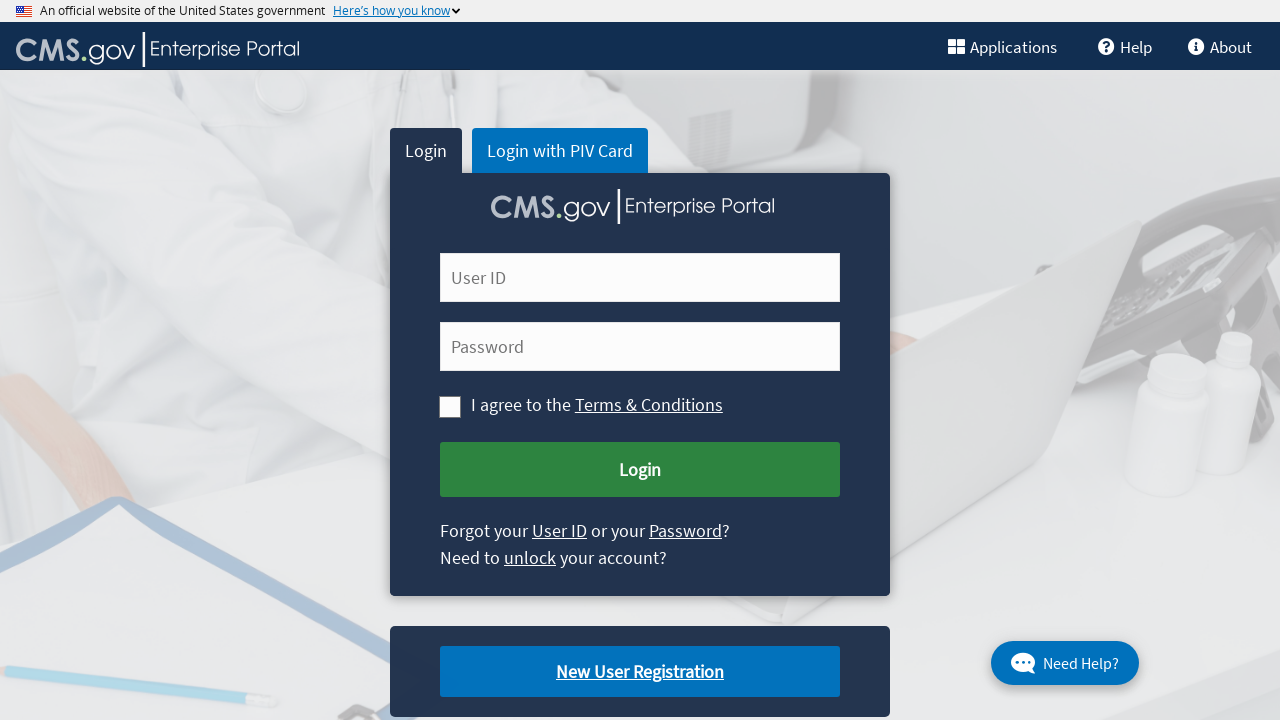

Navigated to CMS portal homepage
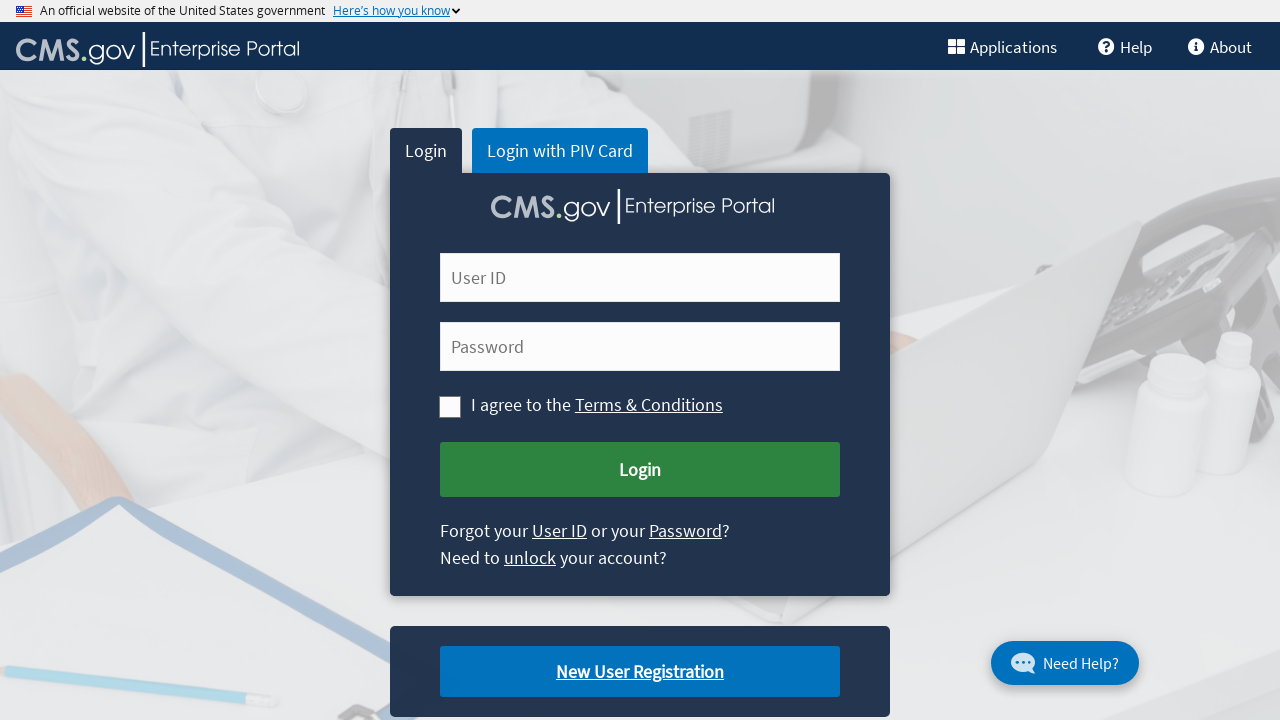

Triggered login submit button using Return key on xpath=//button[@id='cms-login-submit']
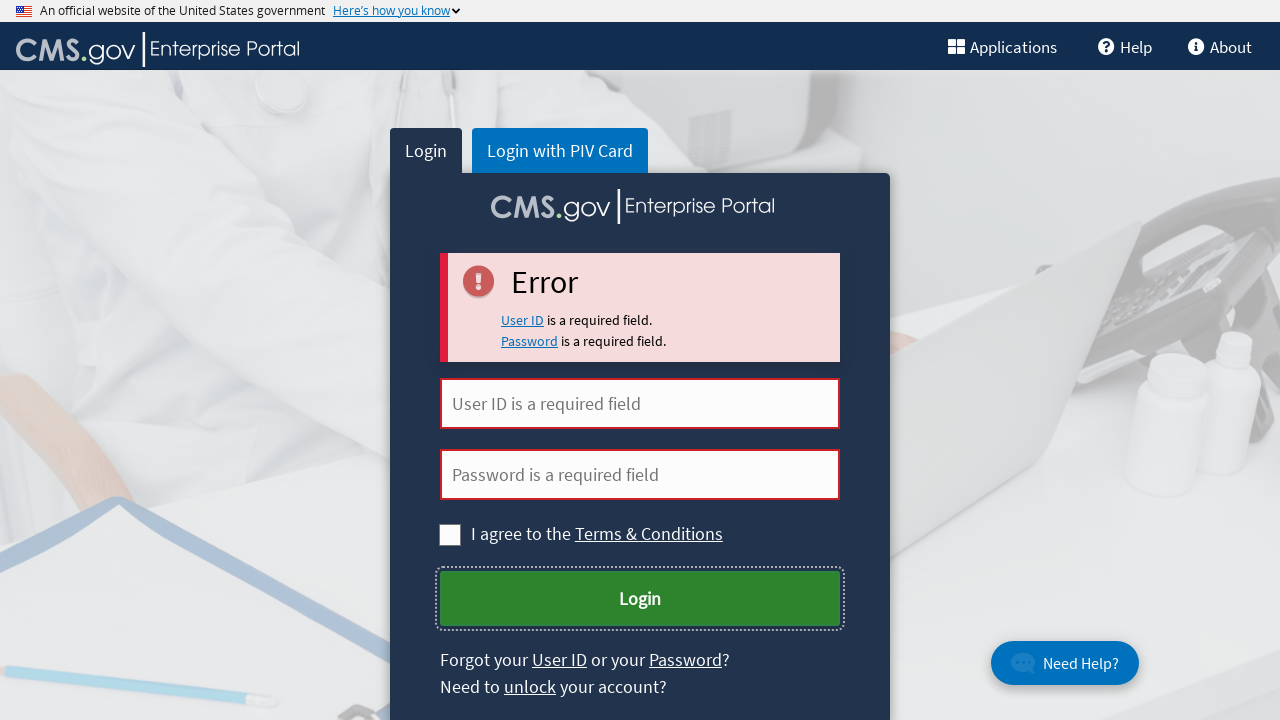

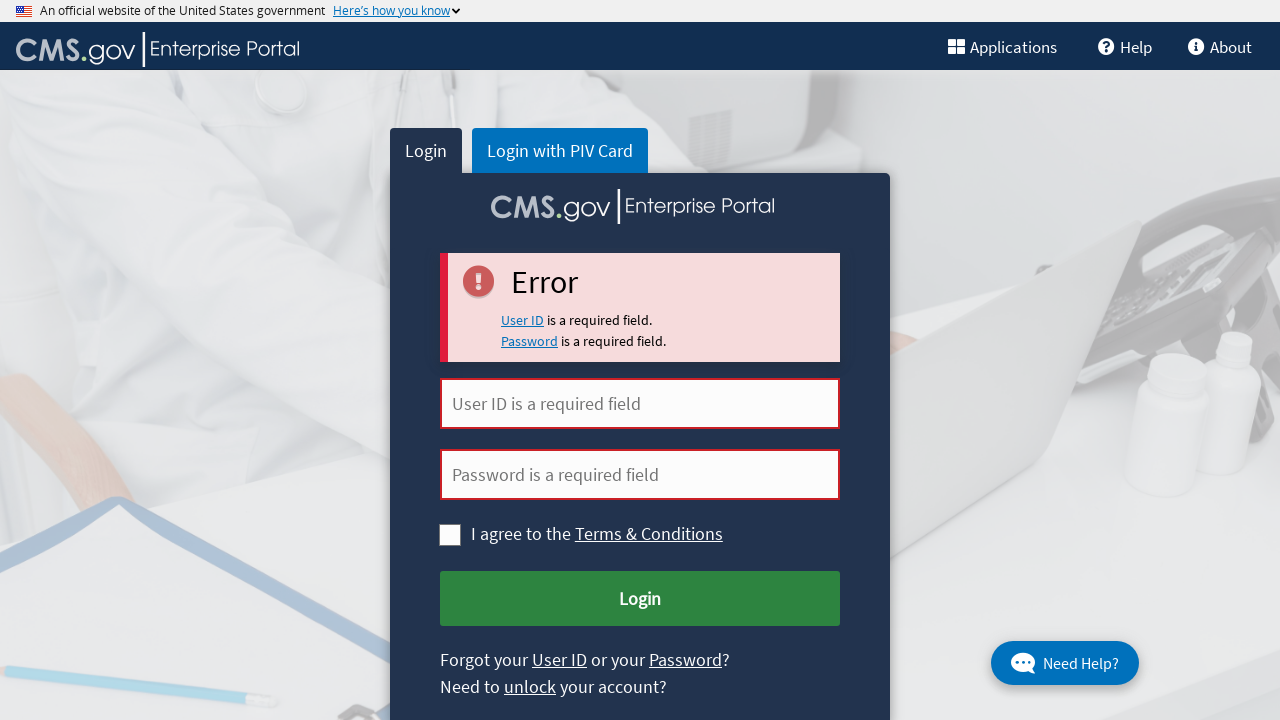